Tests the search functionality by highlighting and clicking the search icon on the Playwright Python documentation page

Starting URL: https://playwright.dev/python/

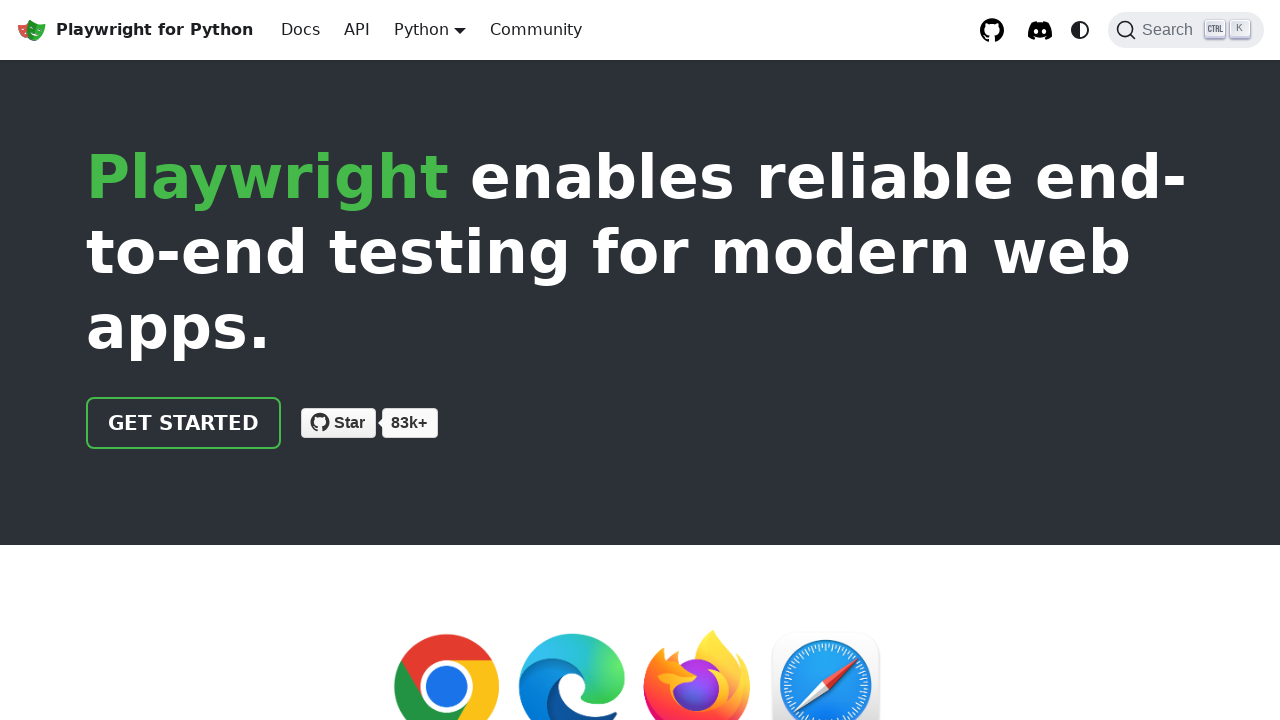

Clicked the search icon on Playwright Python documentation page at (1126, 30) on .DocSearch-Search-Icon
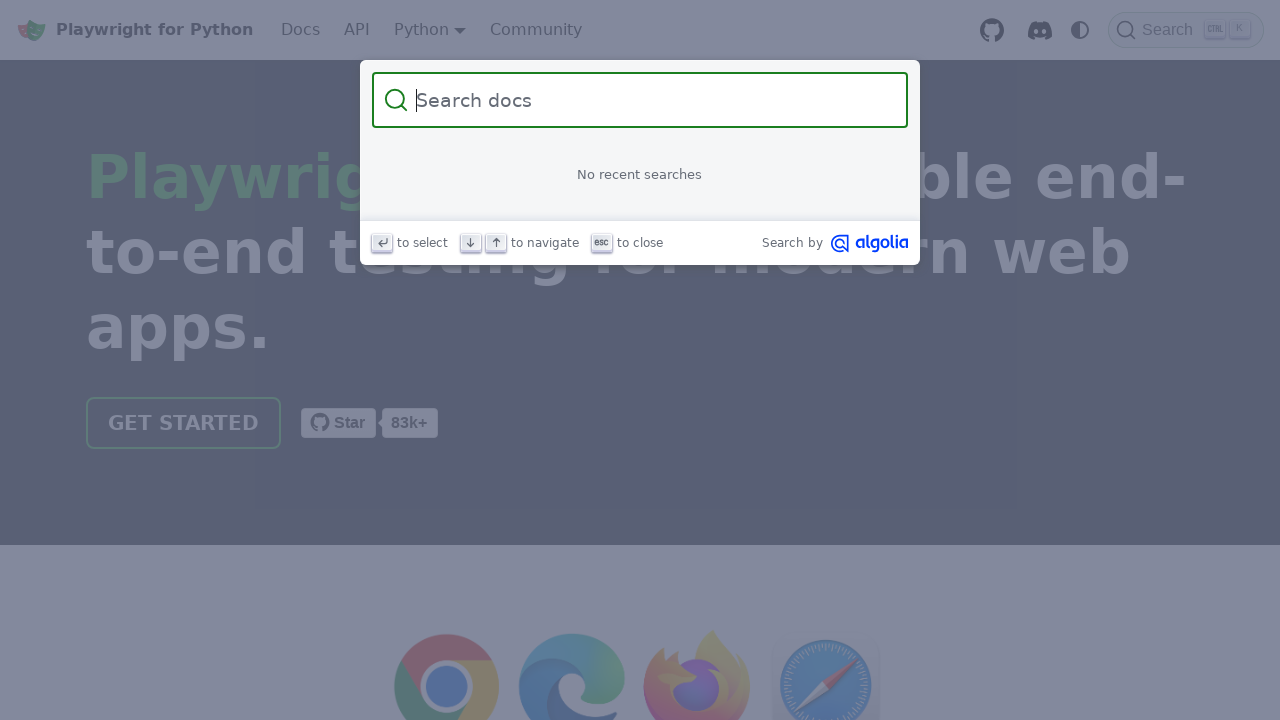

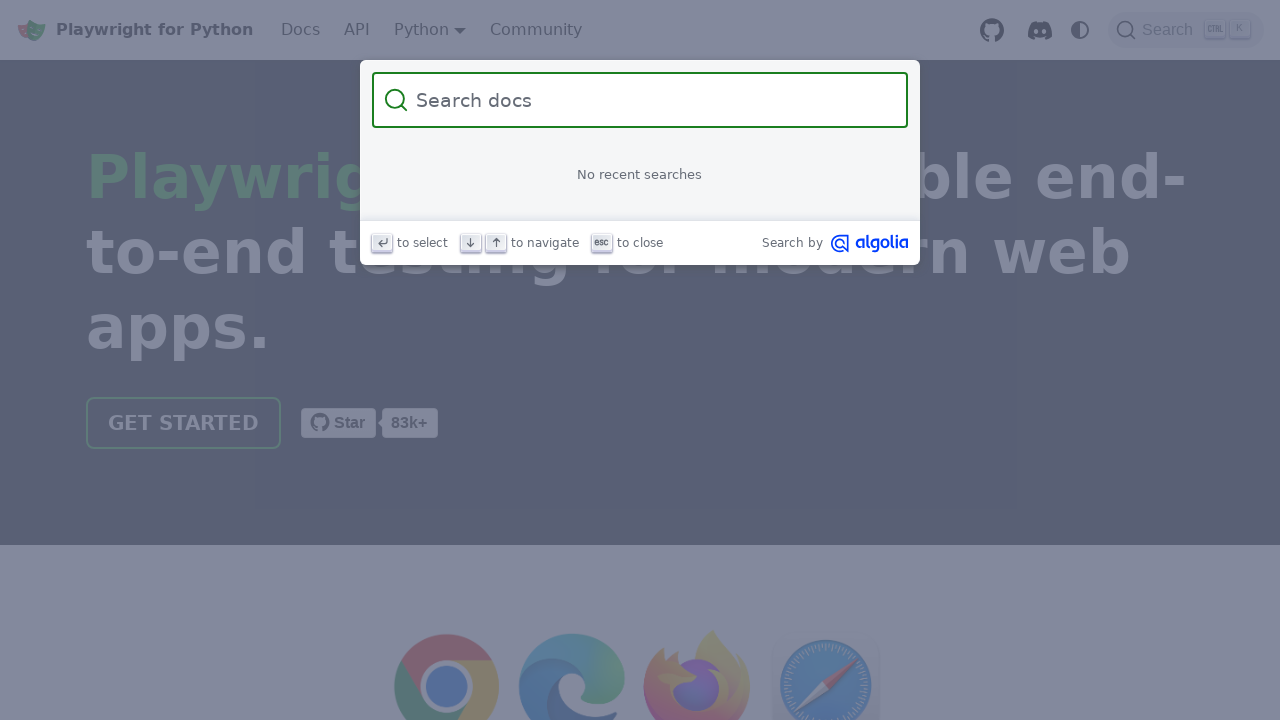